Navigates to the OrangeHRM demo login page and clicks on the "OrangeHRM, Inc" link in the footer, which opens a new browser window to the company website.

Starting URL: https://opensource-demo.orangehrmlive.com/web/index.php/auth/login

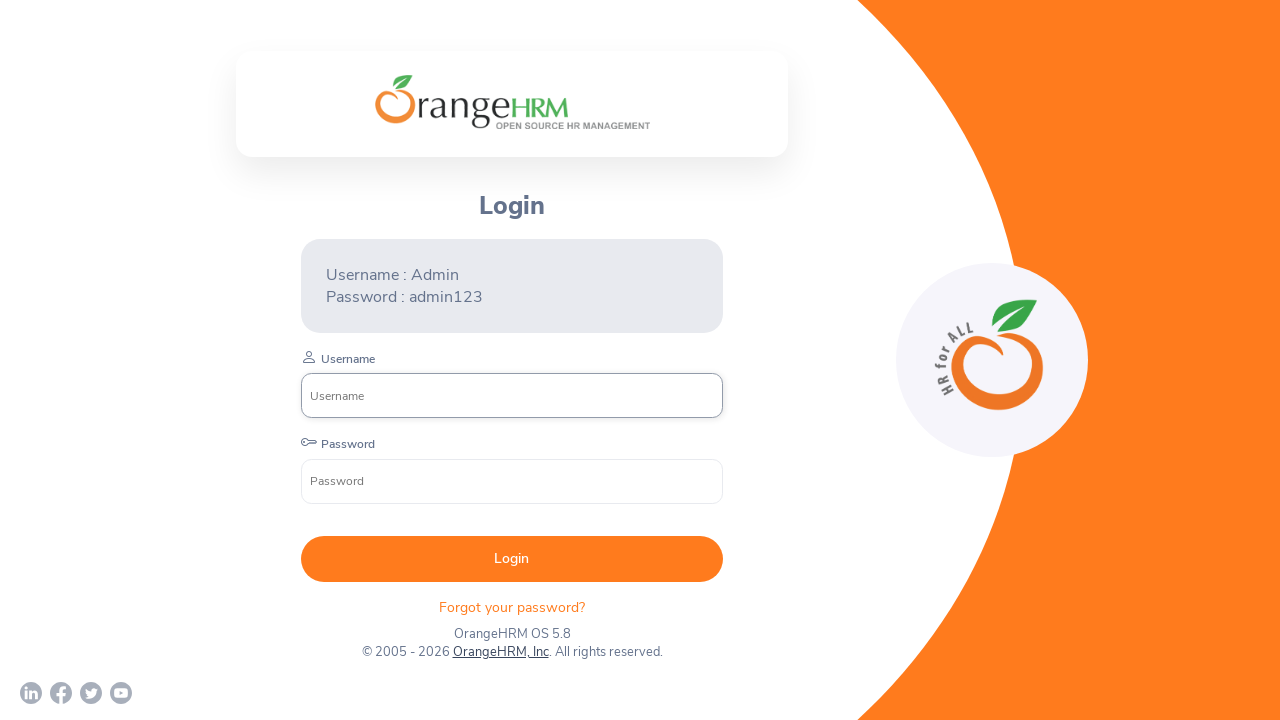

Waited for page to reach networkidle state
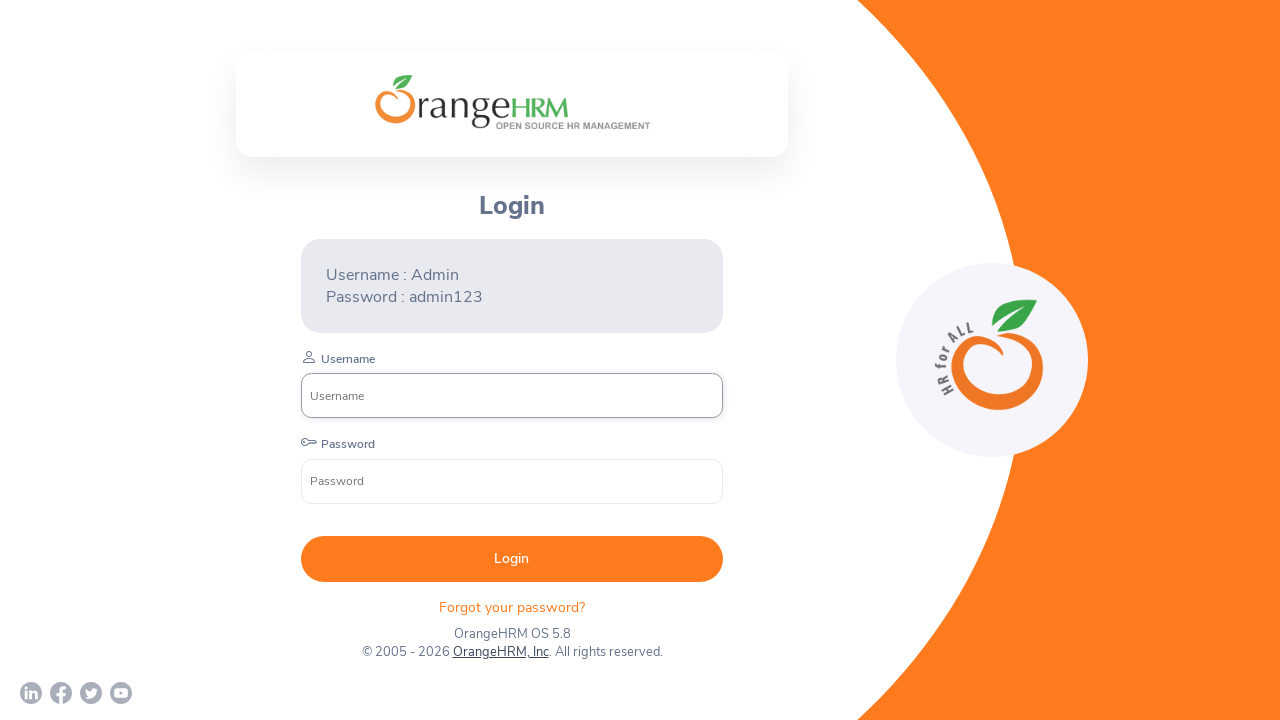

Clicked on 'OrangeHRM, Inc' link in footer at (500, 652) on text=OrangeHRM, Inc
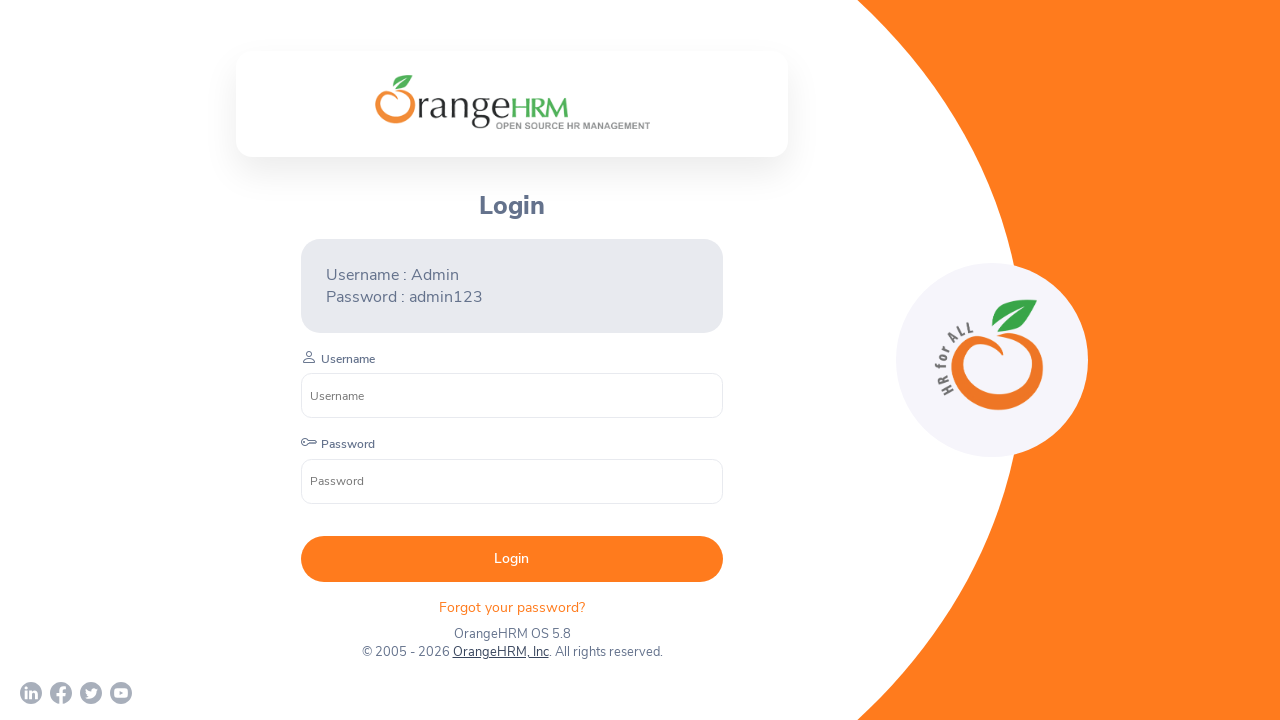

Waited 2 seconds for new browser window to open
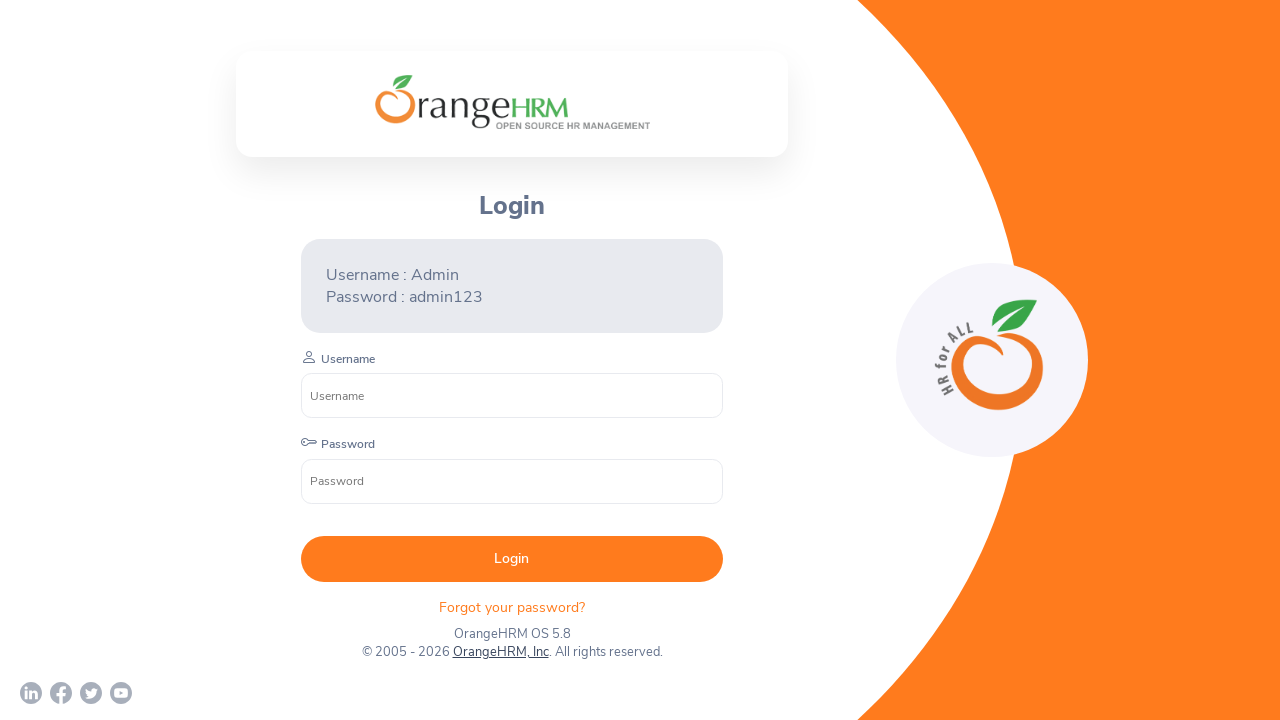

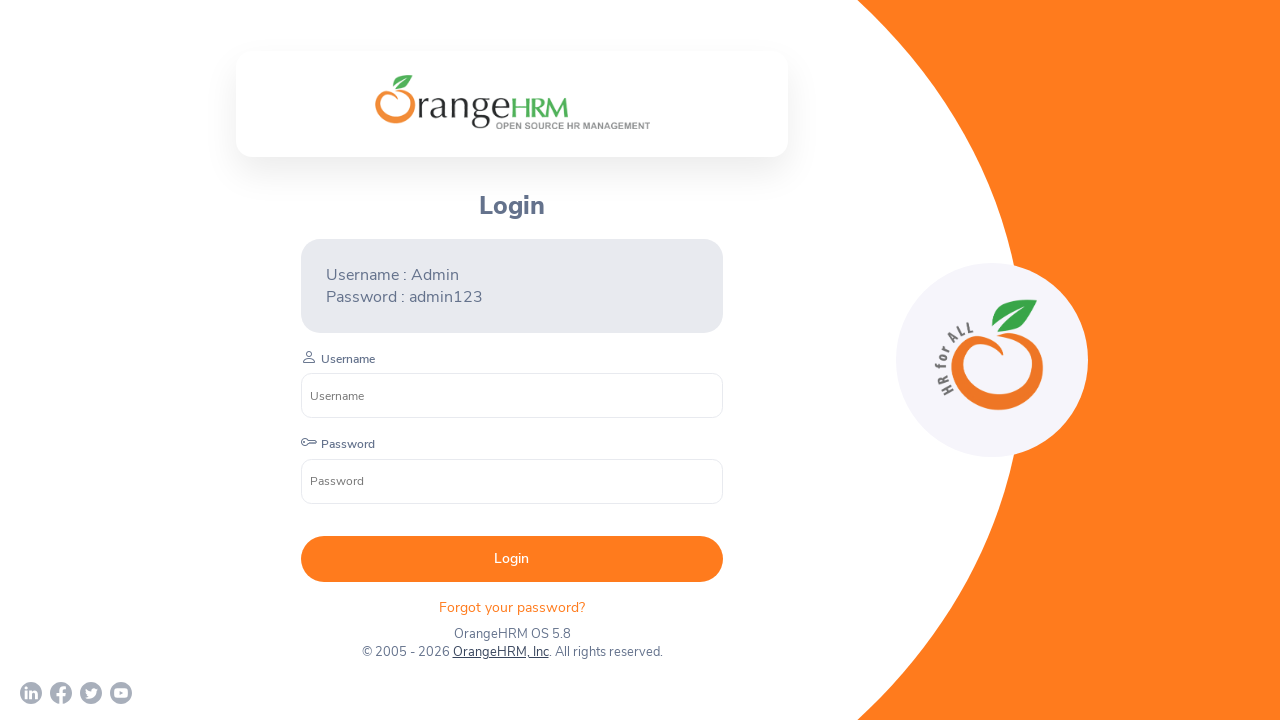